Basic browser automation test that navigates to a personal portfolio website and verifies the page loads successfully.

Starting URL: https://dev-madhurendra.vercel.app

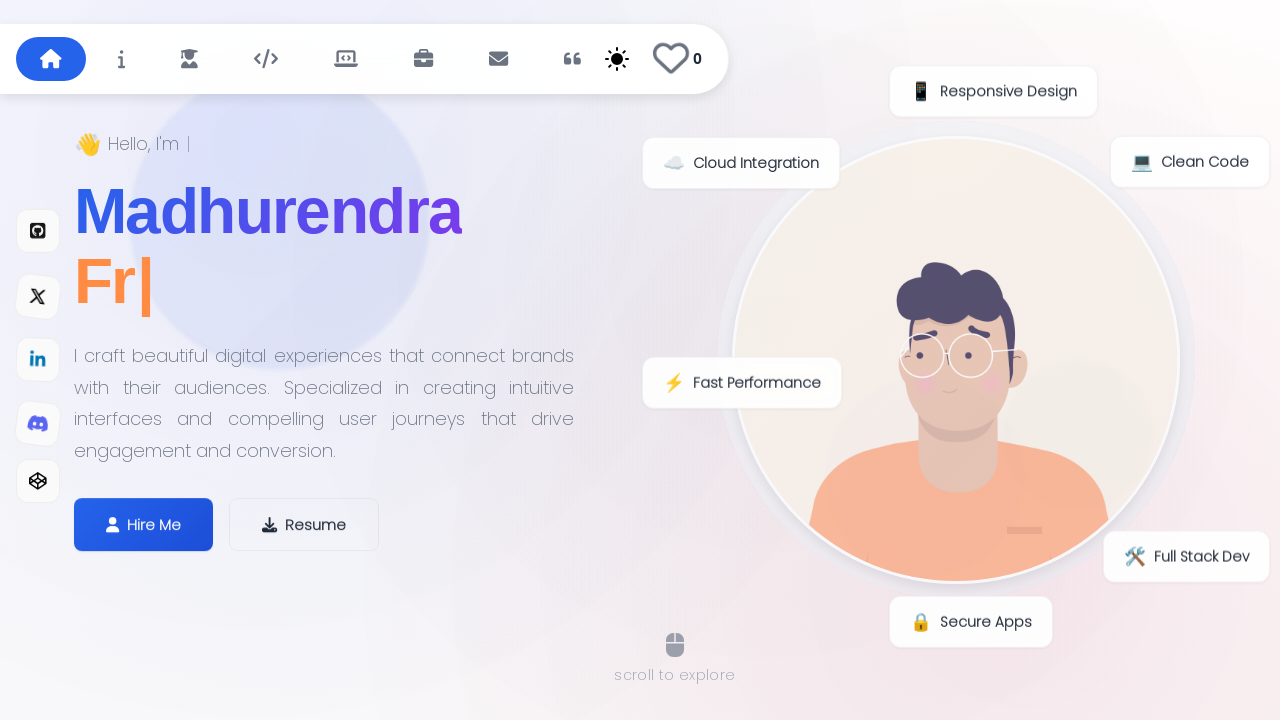

Waited for page DOM to fully load
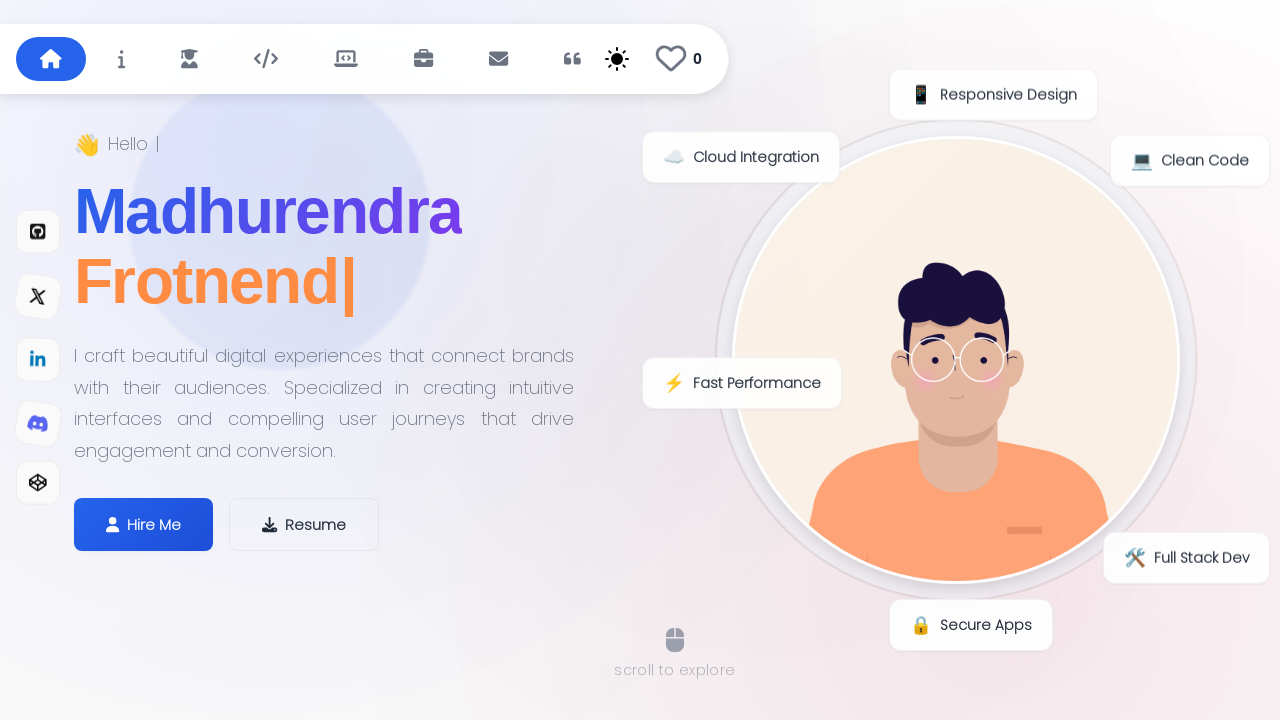

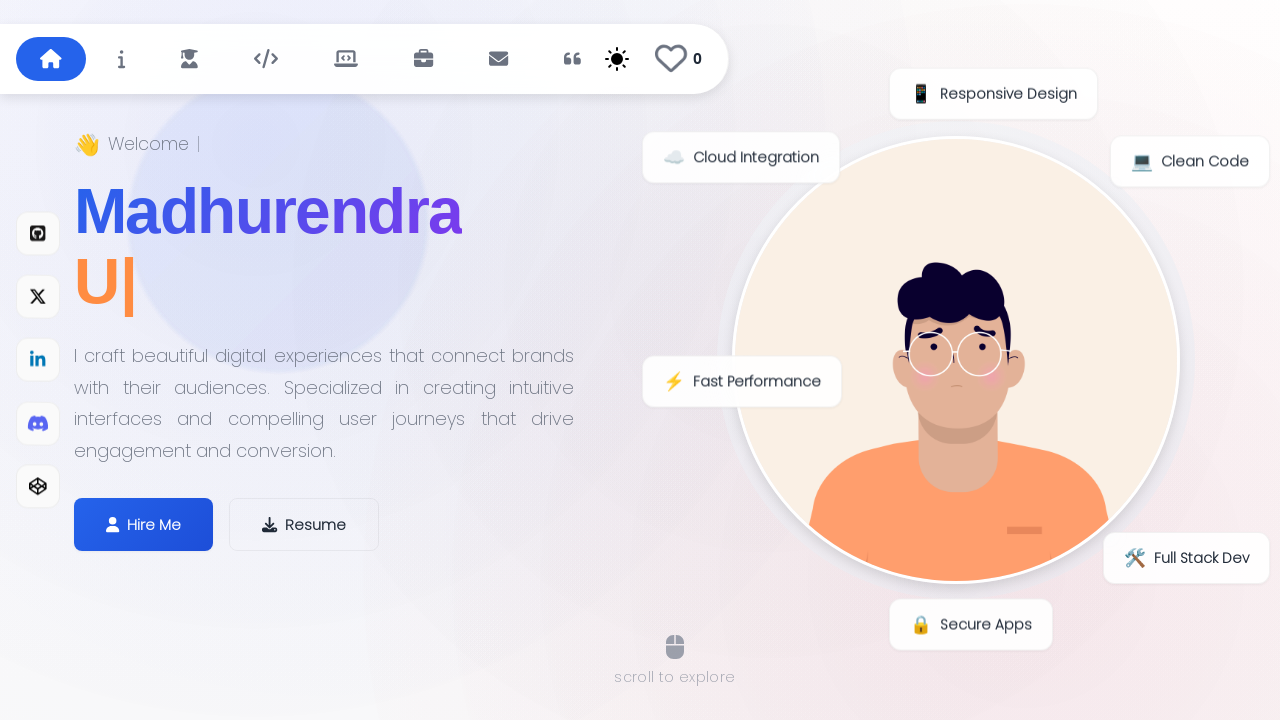